Navigates through a paginated book catalog website, verifying that product cards are displayed on each page and that pagination works correctly across multiple pages.

Starting URL: http://books.toscrape.com/catalogue/page-1.html

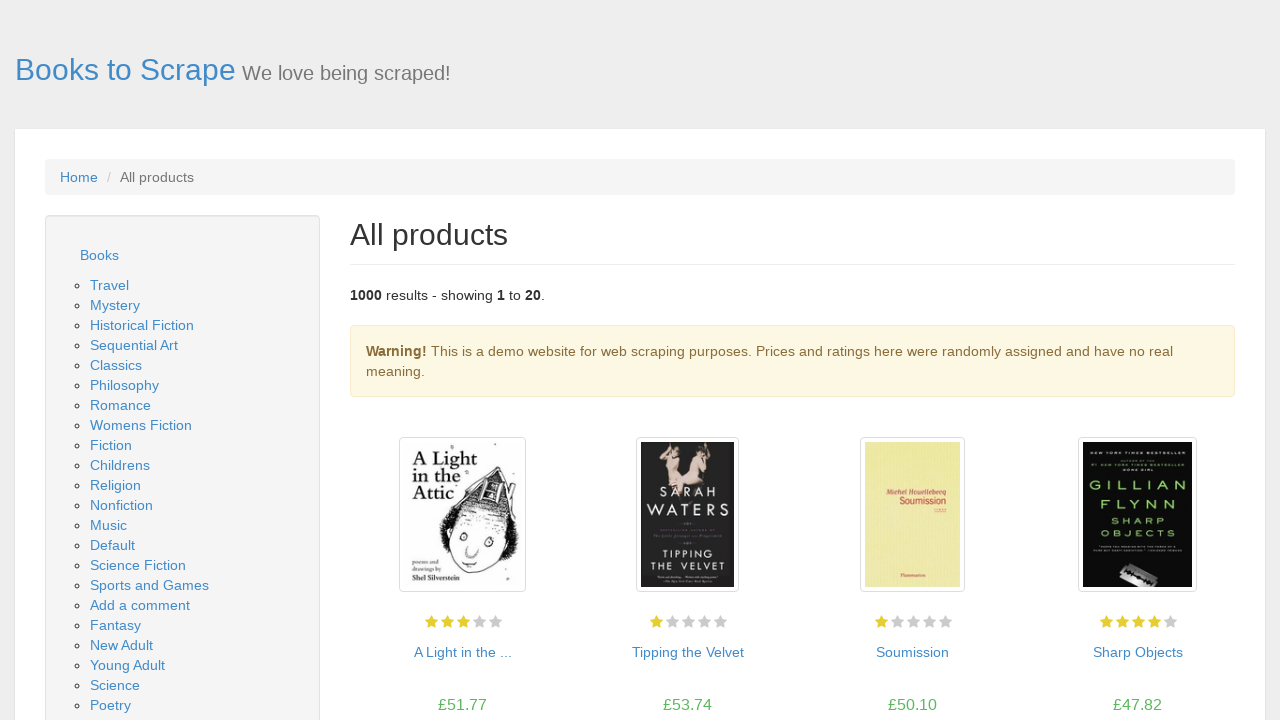

Waited for product cards to load on initial page
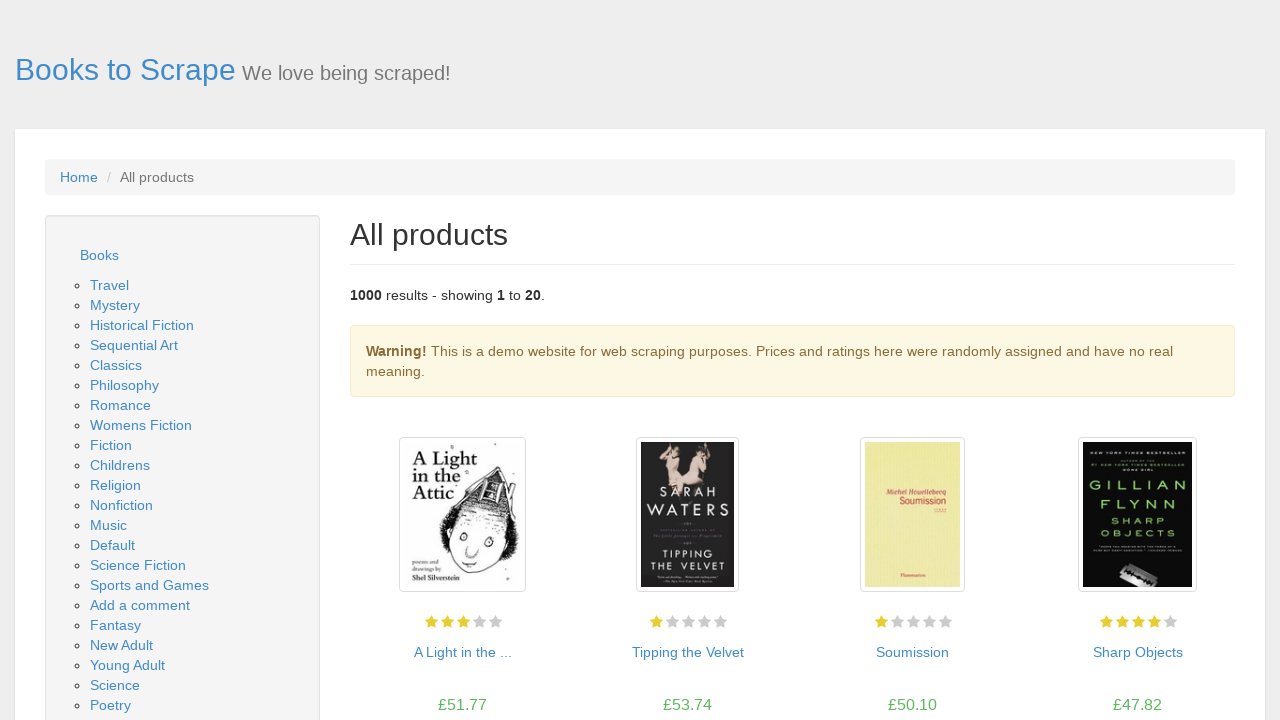

Retrieved current page element text for pagination info
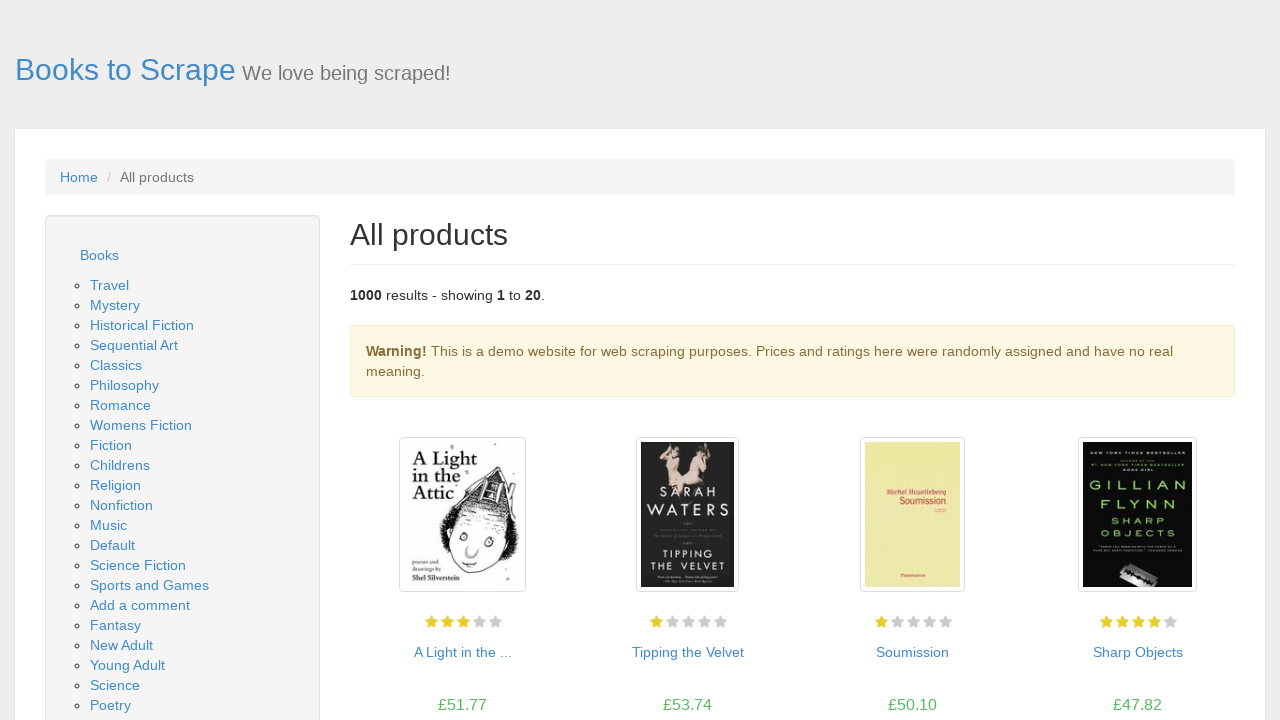

Parsed pagination to determine last page number: 50
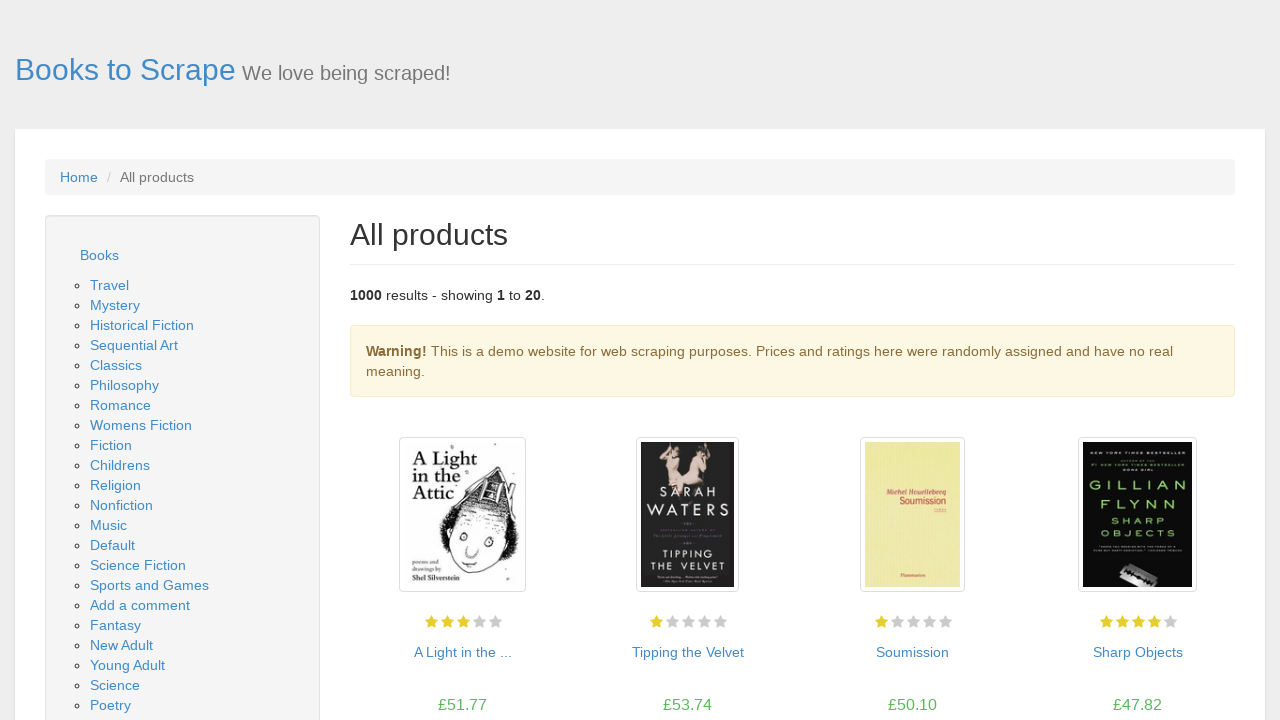

Determined pages to check: 3
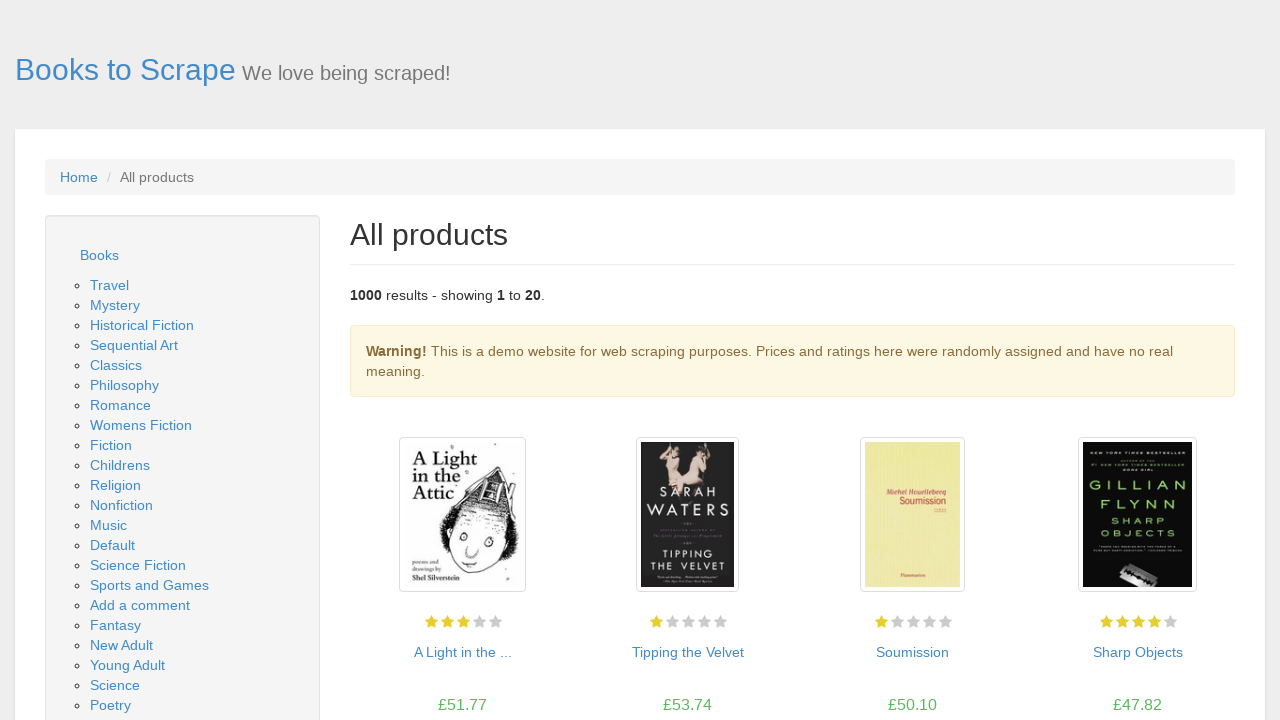

Navigated to page 2
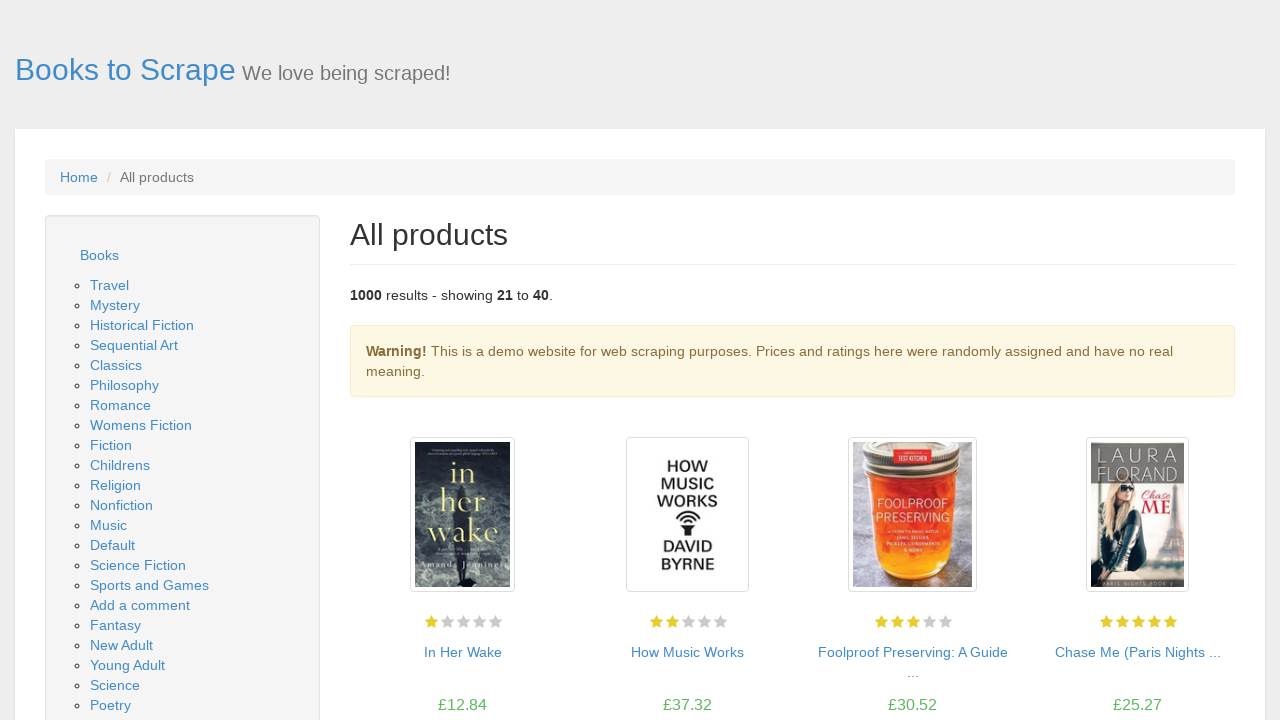

Verified product cards loaded on page 2
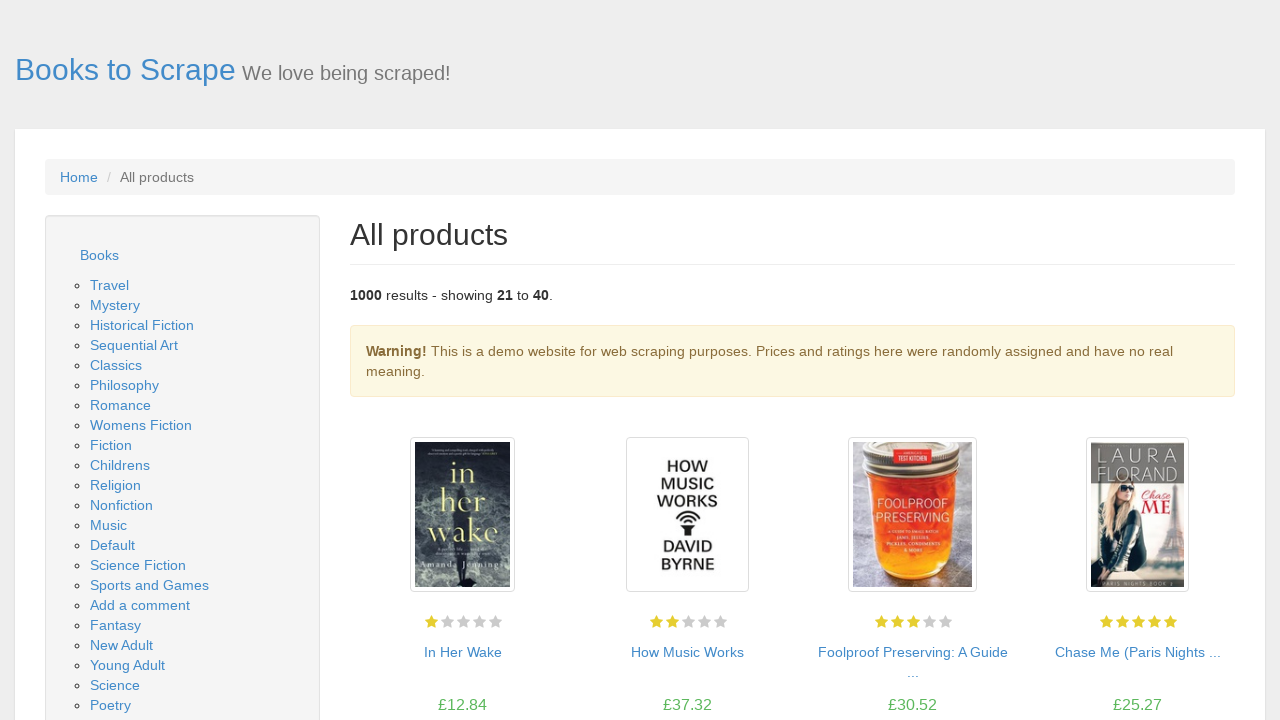

Verified product titles exist on page 2
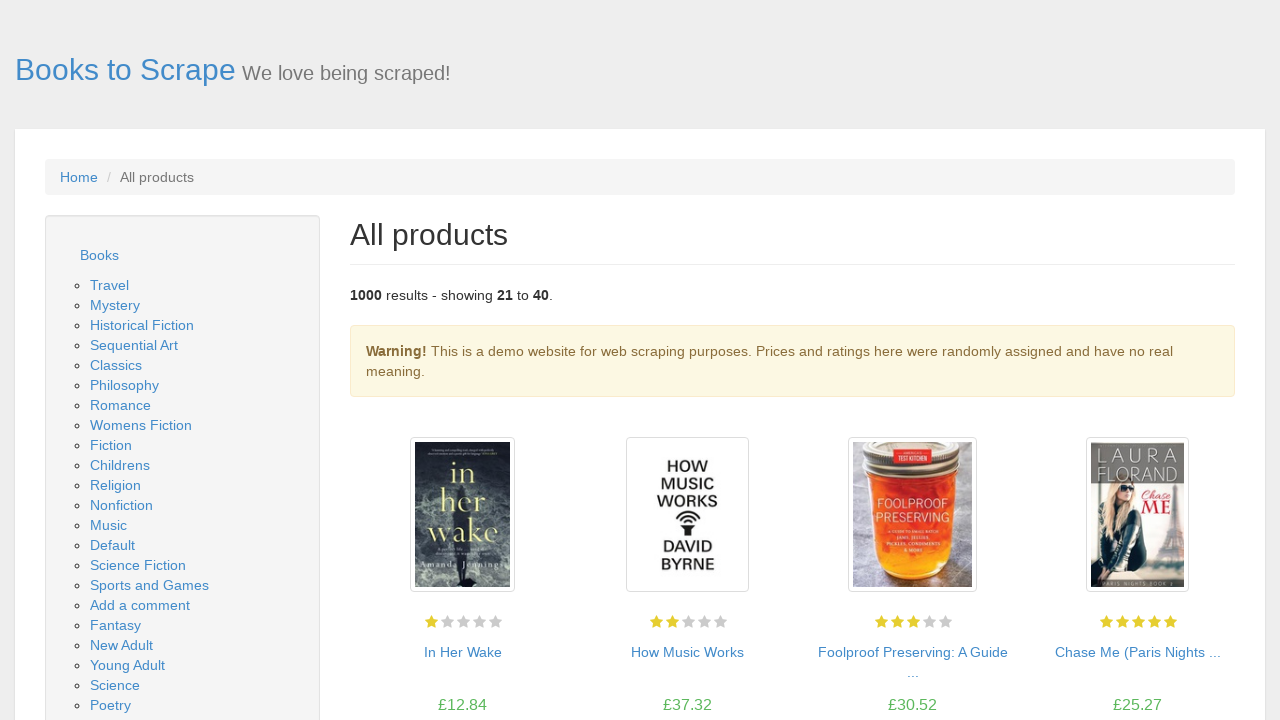

Verified product prices exist on page 2
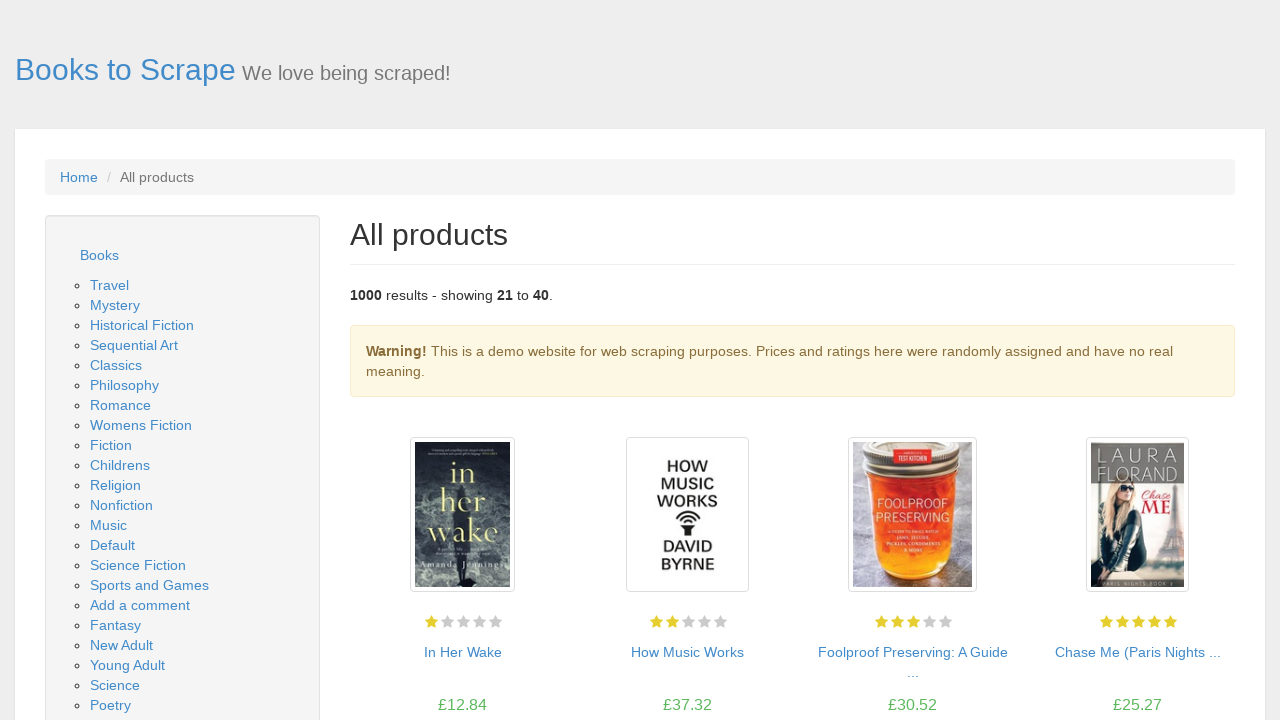

Verified product star ratings exist on page 2
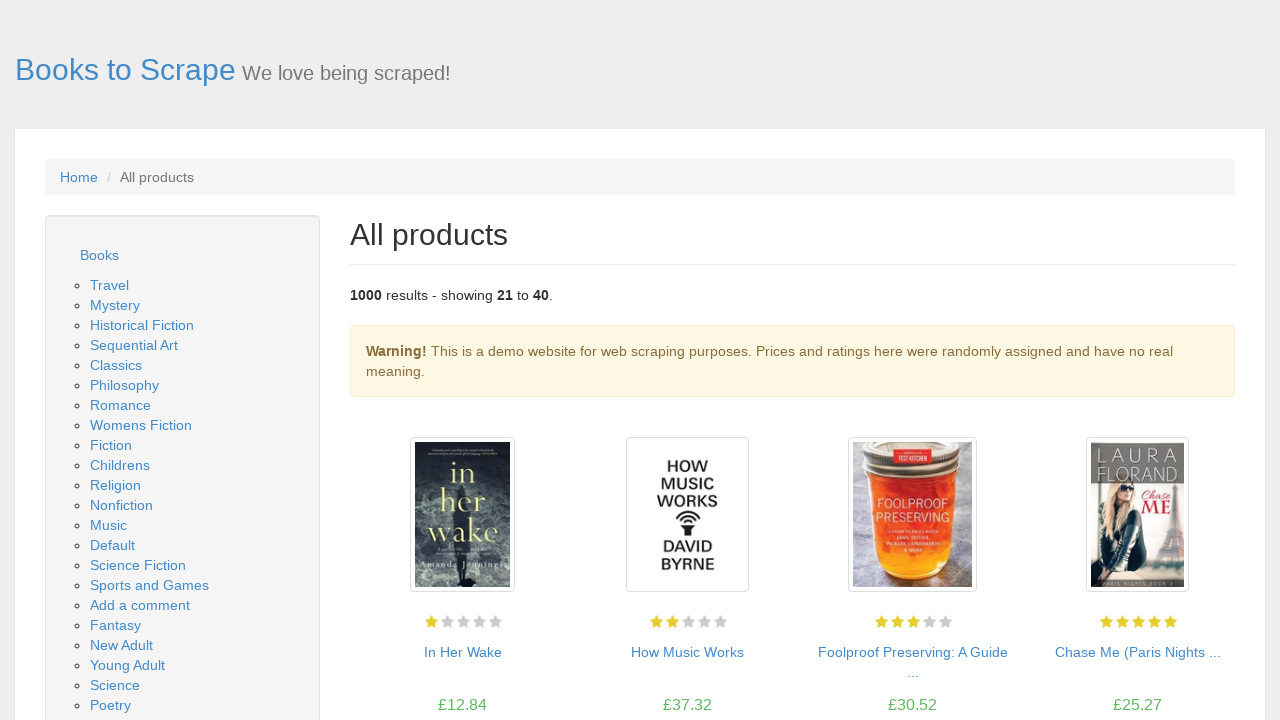

Navigated to page 3
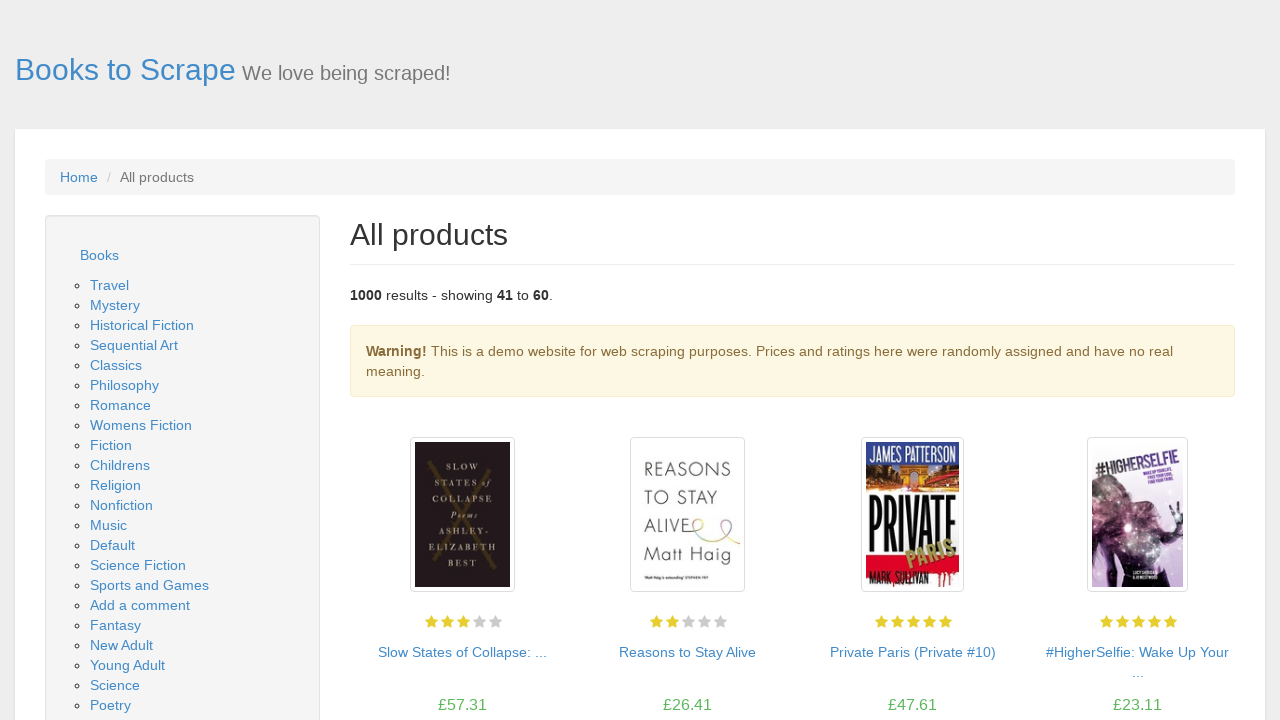

Verified product cards loaded on page 3
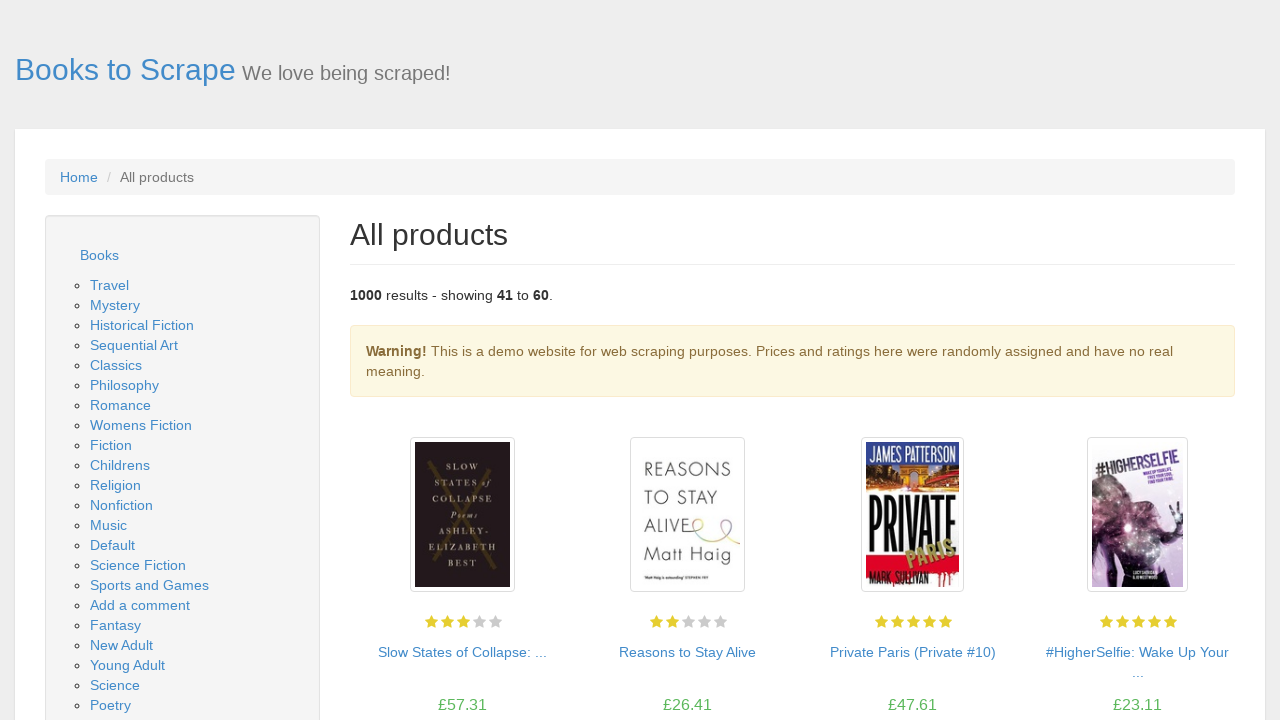

Verified product titles exist on page 3
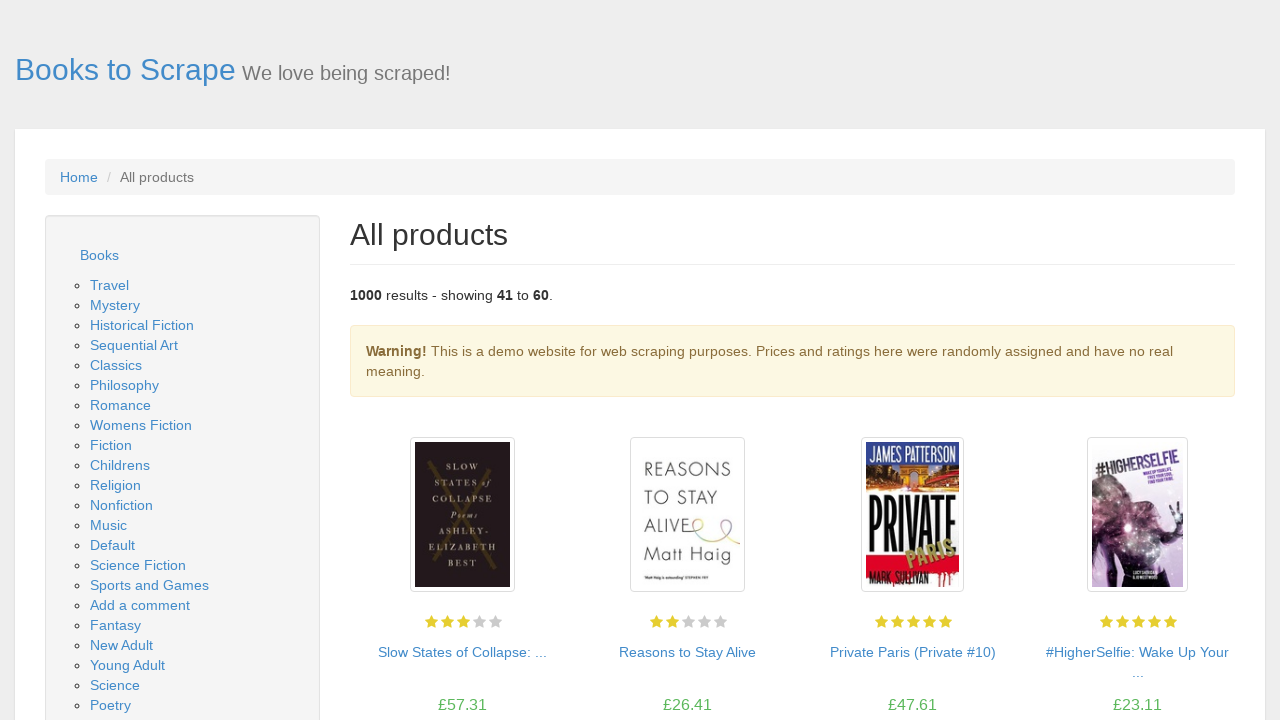

Verified product prices exist on page 3
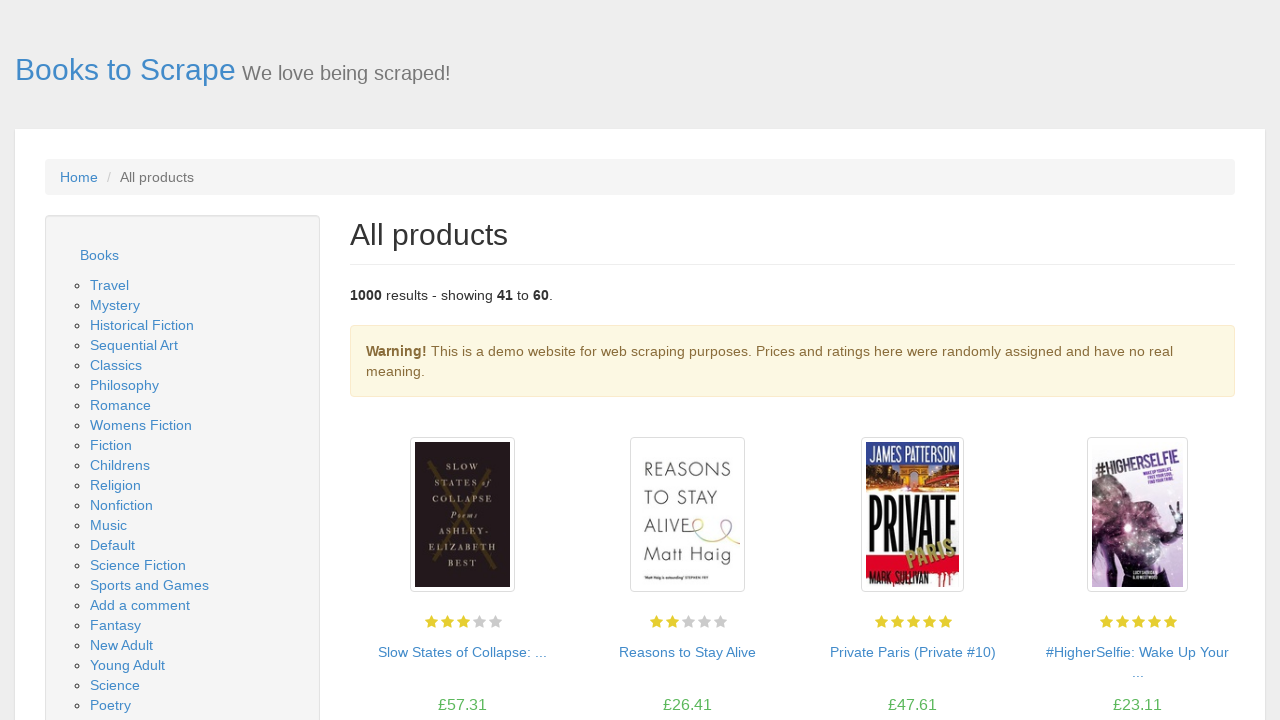

Verified product star ratings exist on page 3
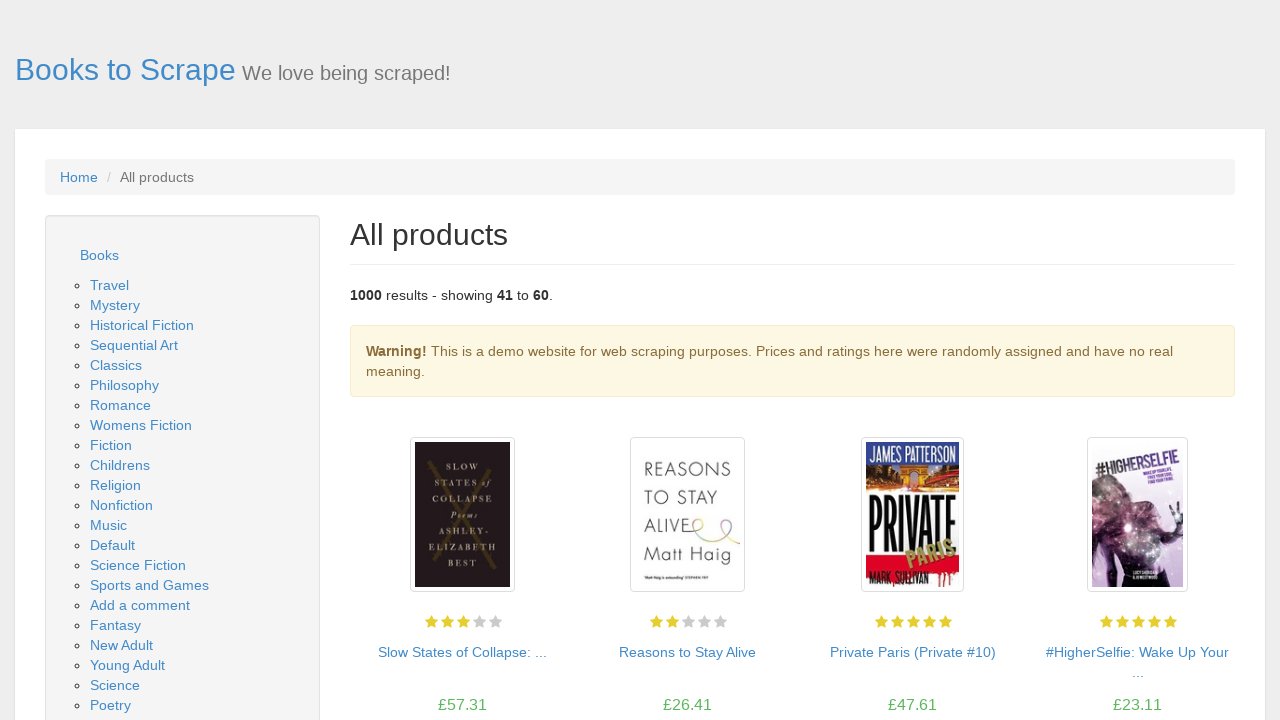

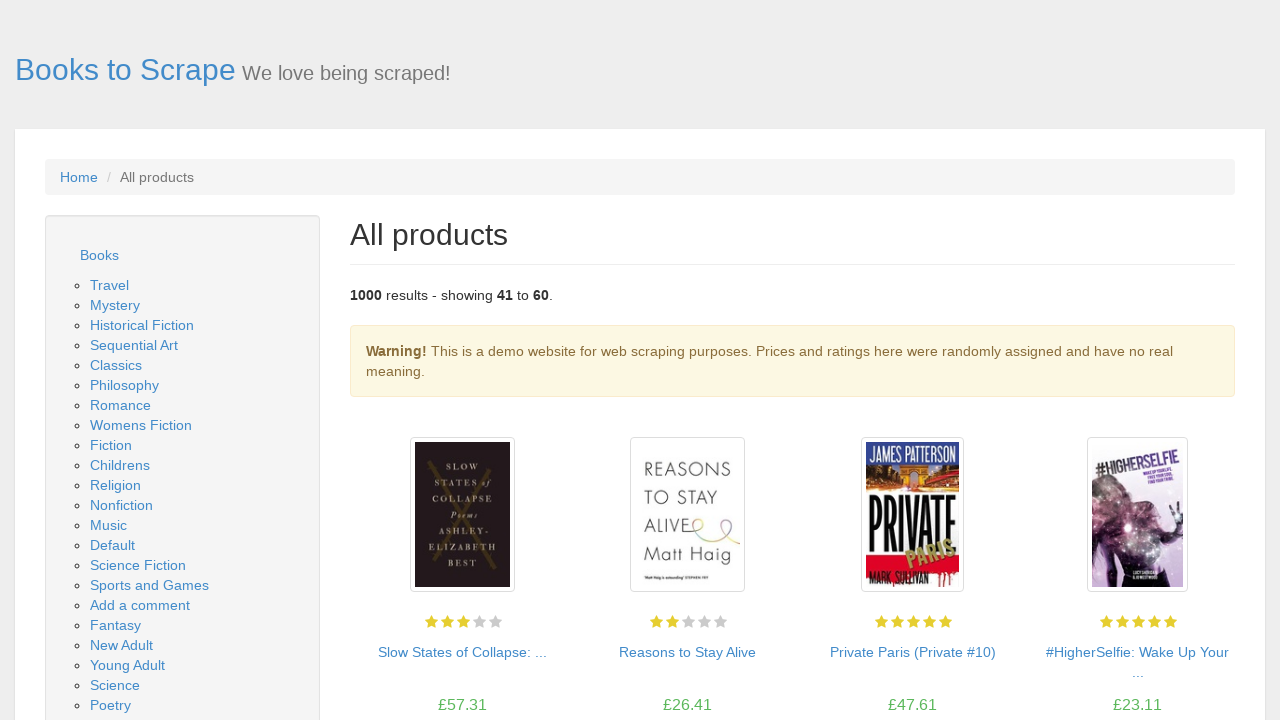